Tests working with multiple browser windows using an alternative approach - stores the initial window handle, clicks a link to open a new window, then identifies and switches between the windows to verify page titles.

Starting URL: https://the-internet.herokuapp.com/windows

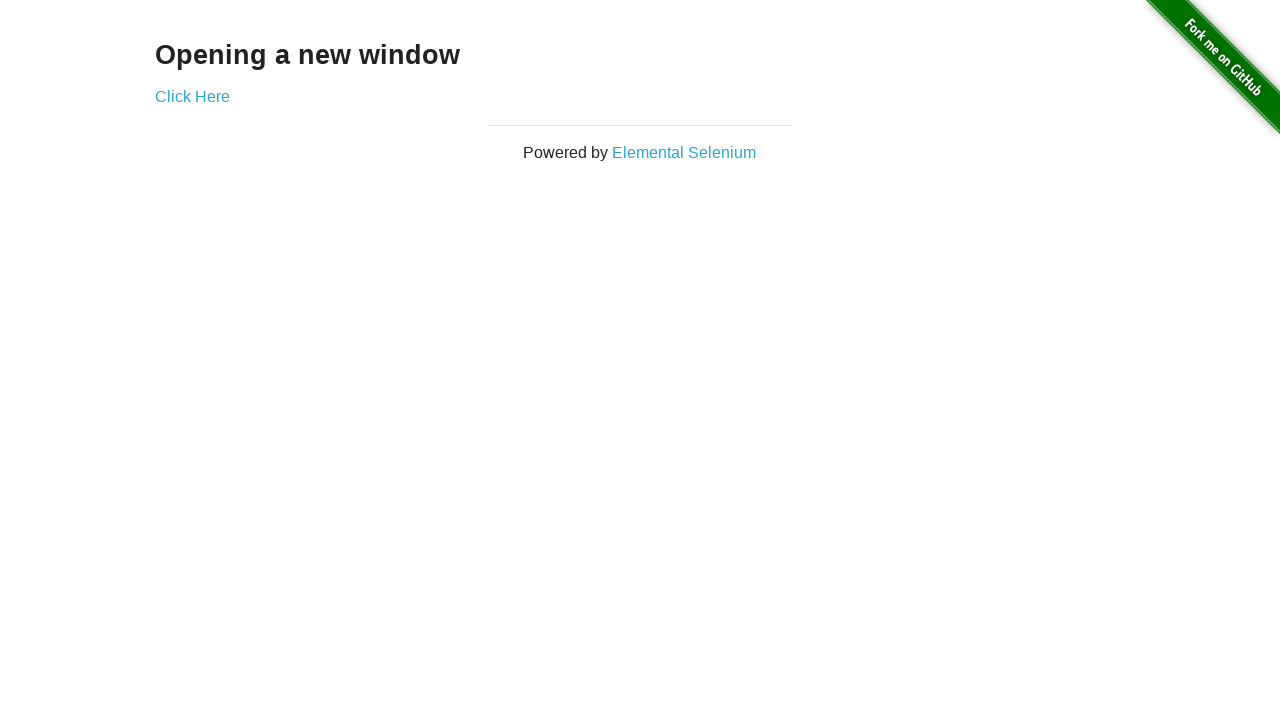

Stored reference to the first page (initial window)
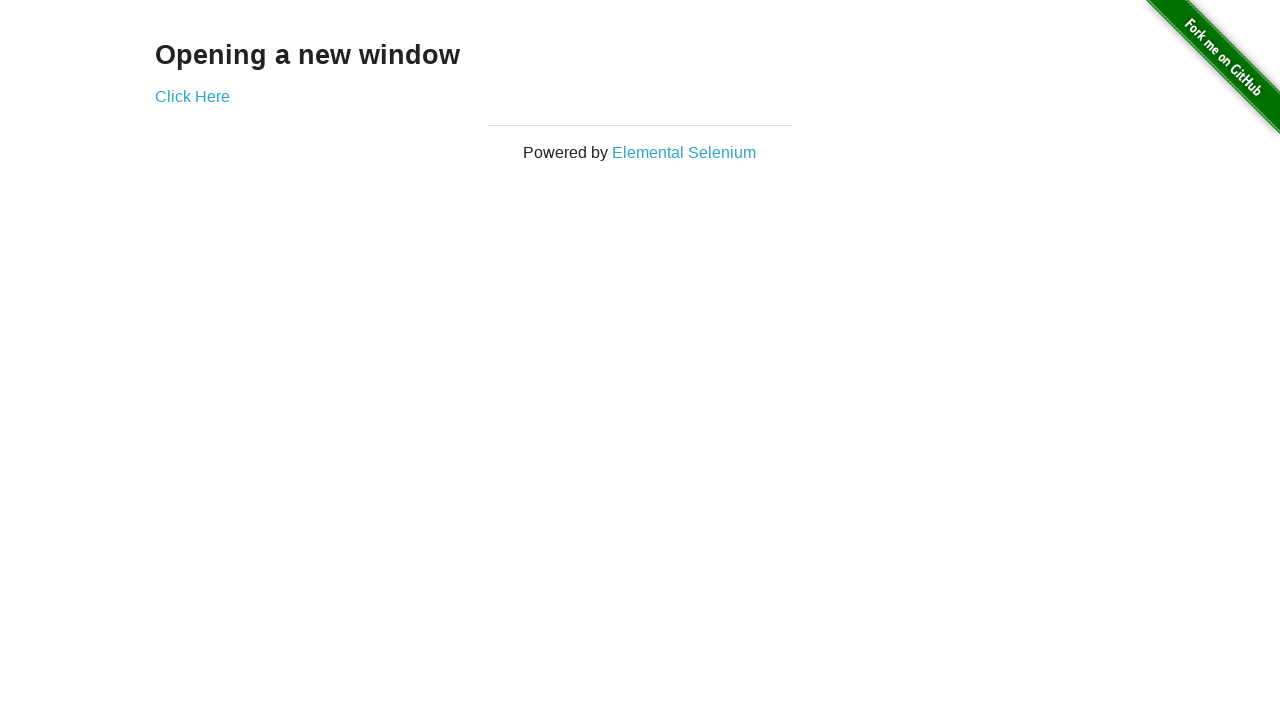

Clicked link to open a new window at (192, 96) on .example a
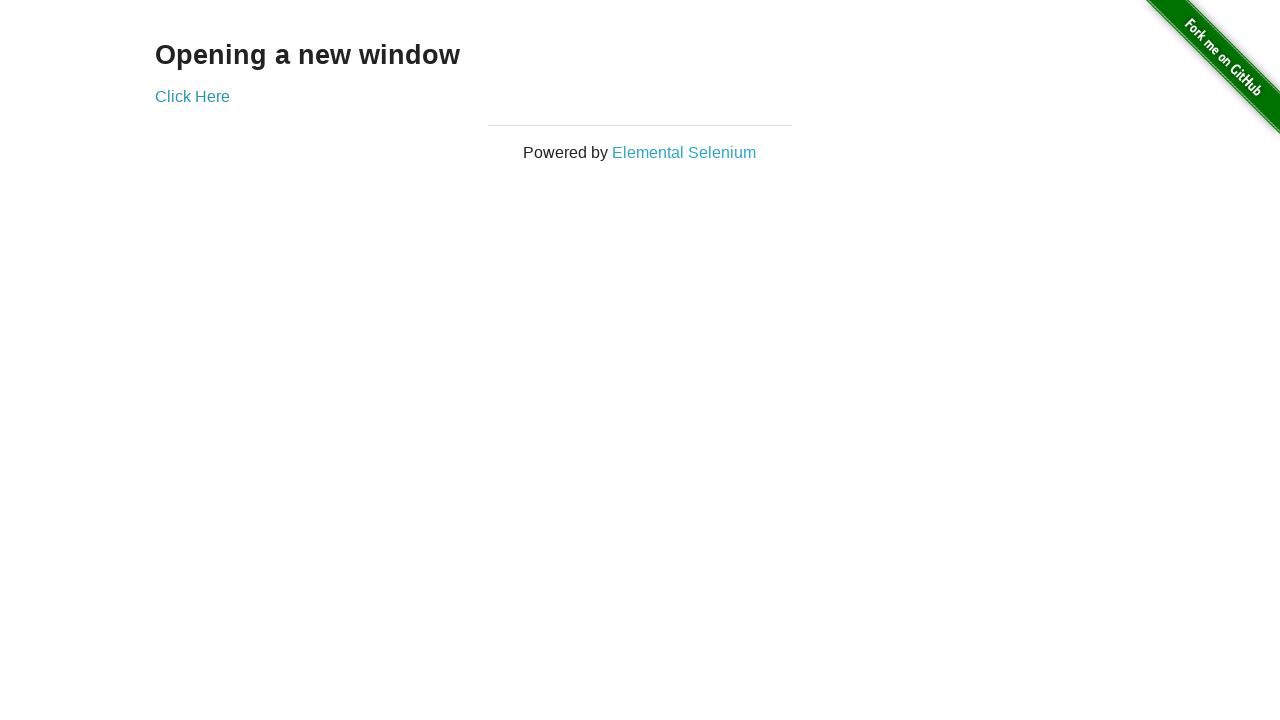

New window opened and page object obtained
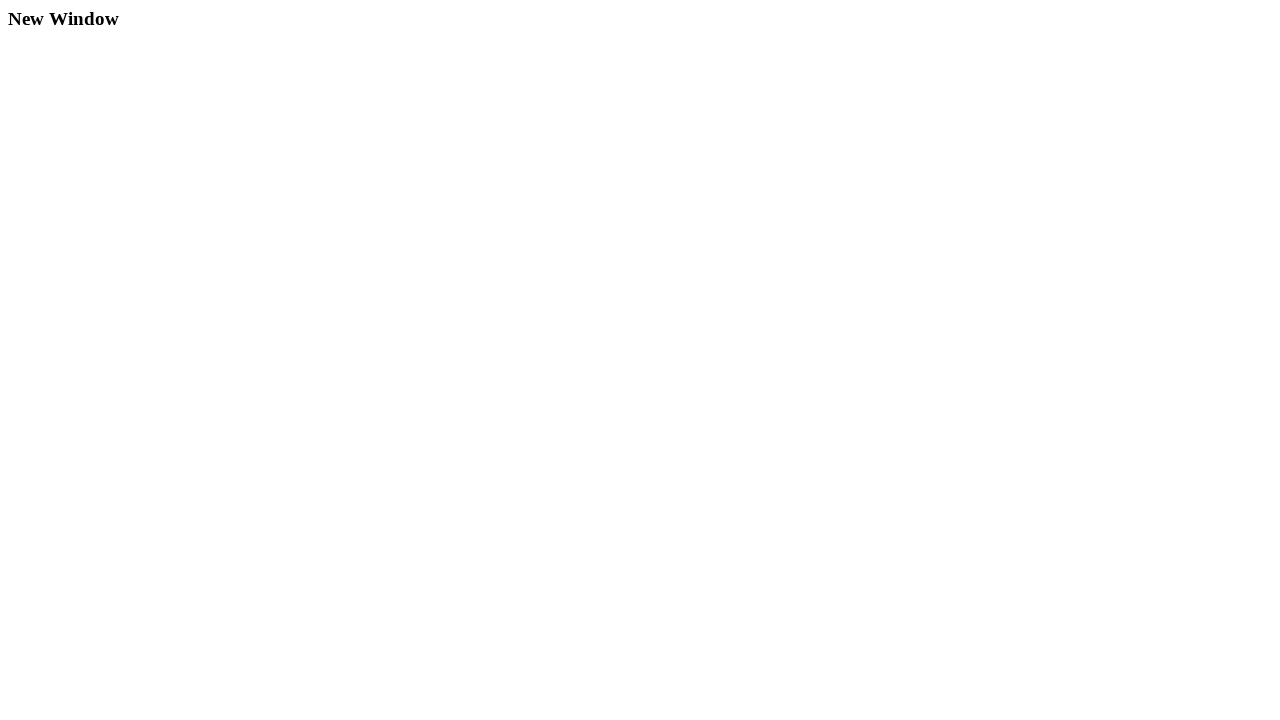

New page finished loading
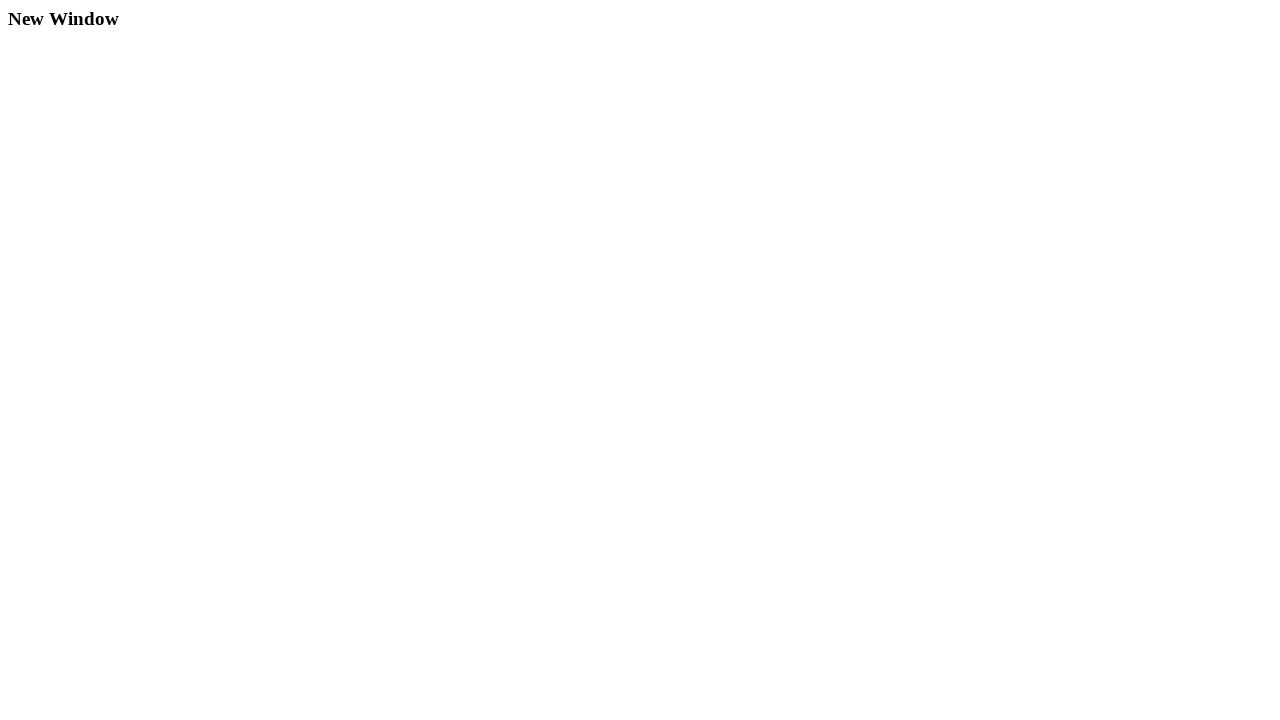

Verified first window title is 'The Internet'
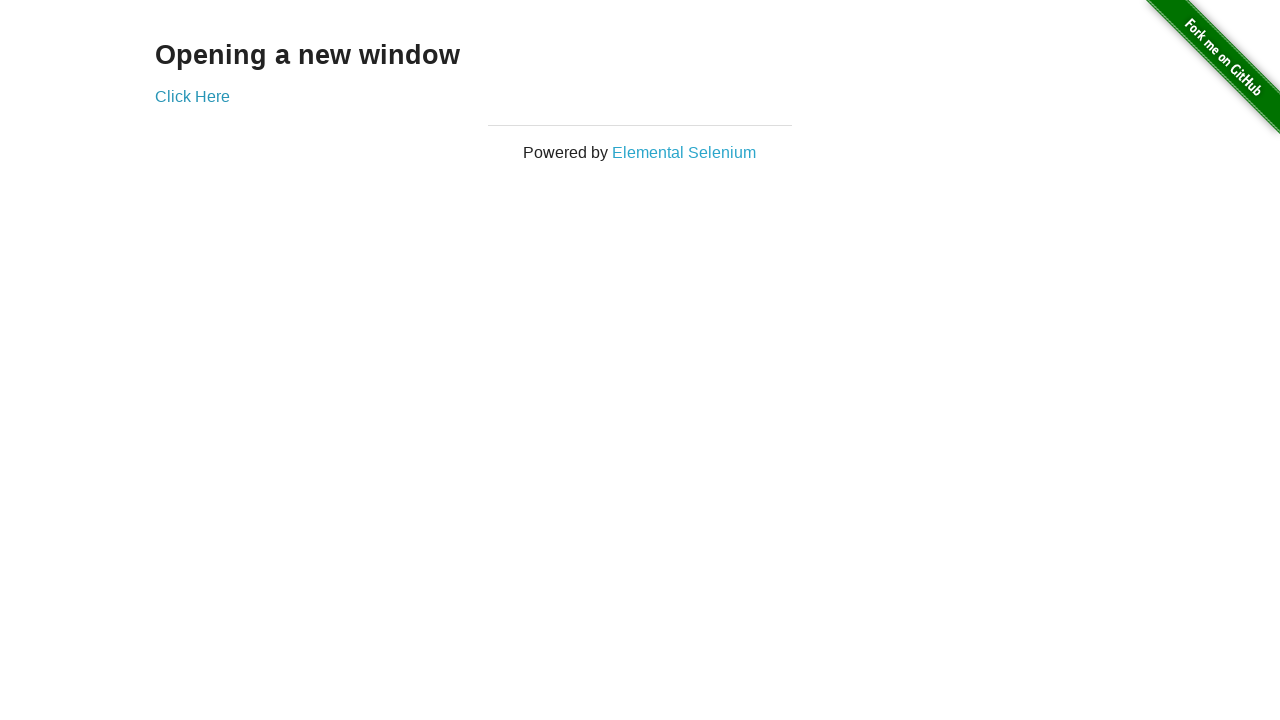

Verified new window title is 'New Window'
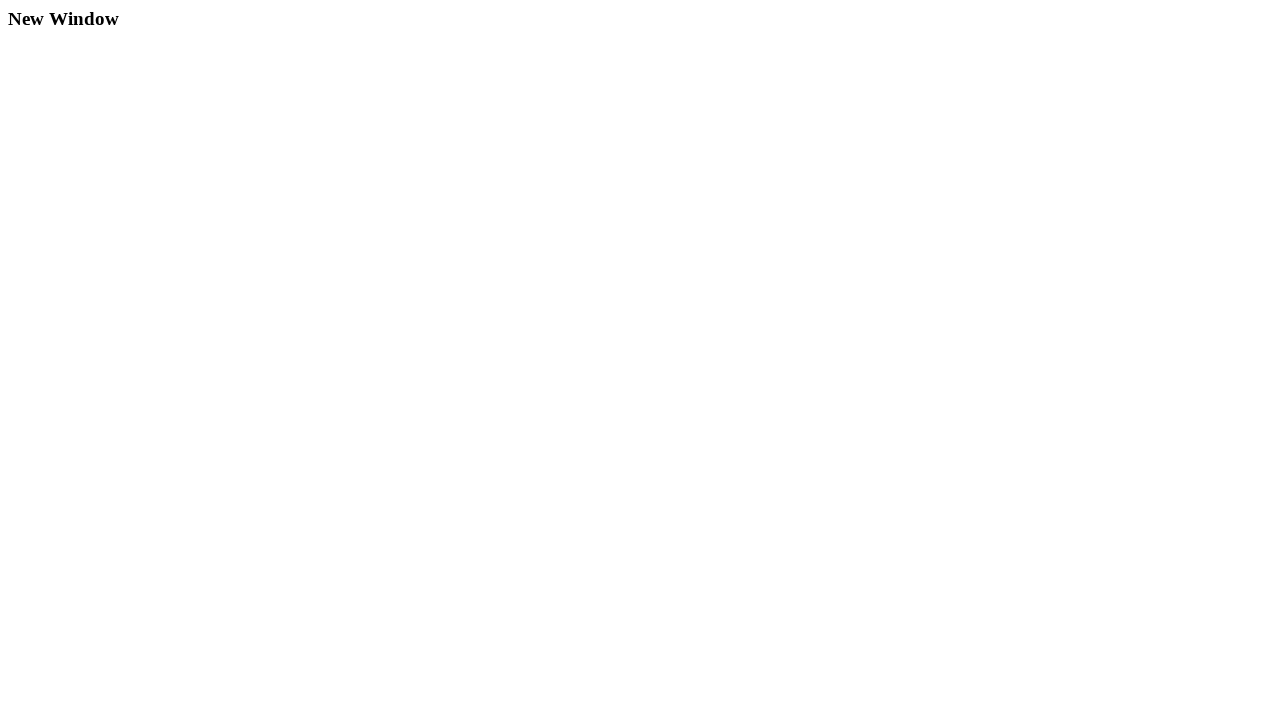

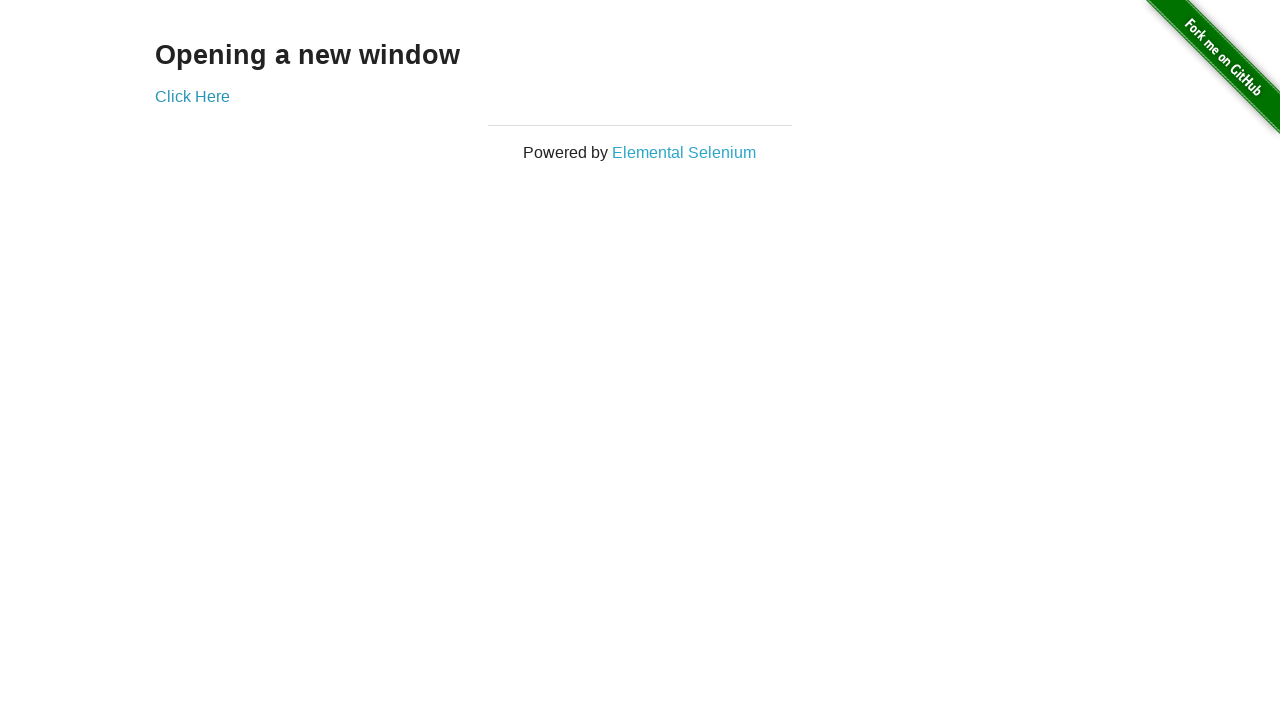